Tests implicit wait behavior by clicking start button and waiting for "Hello World" text to appear after loading

Starting URL: http://the-internet.herokuapp.com/dynamic_loading/2

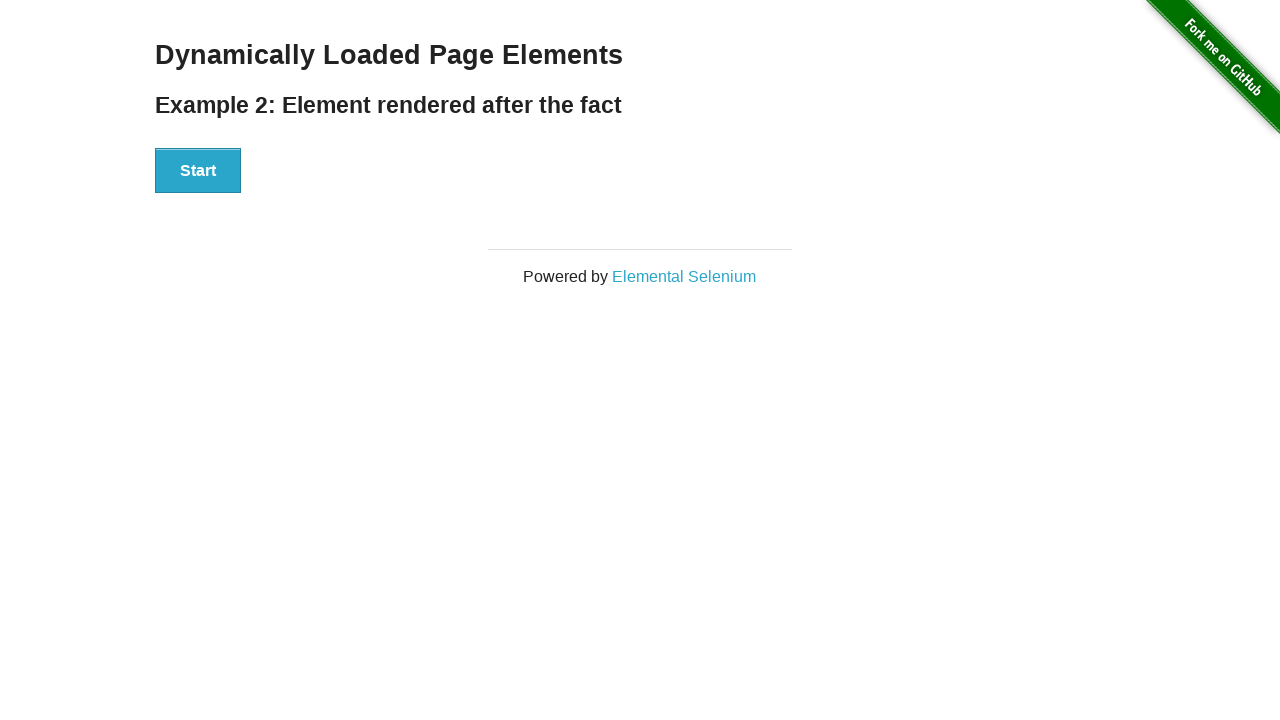

Navigated to dynamic loading page
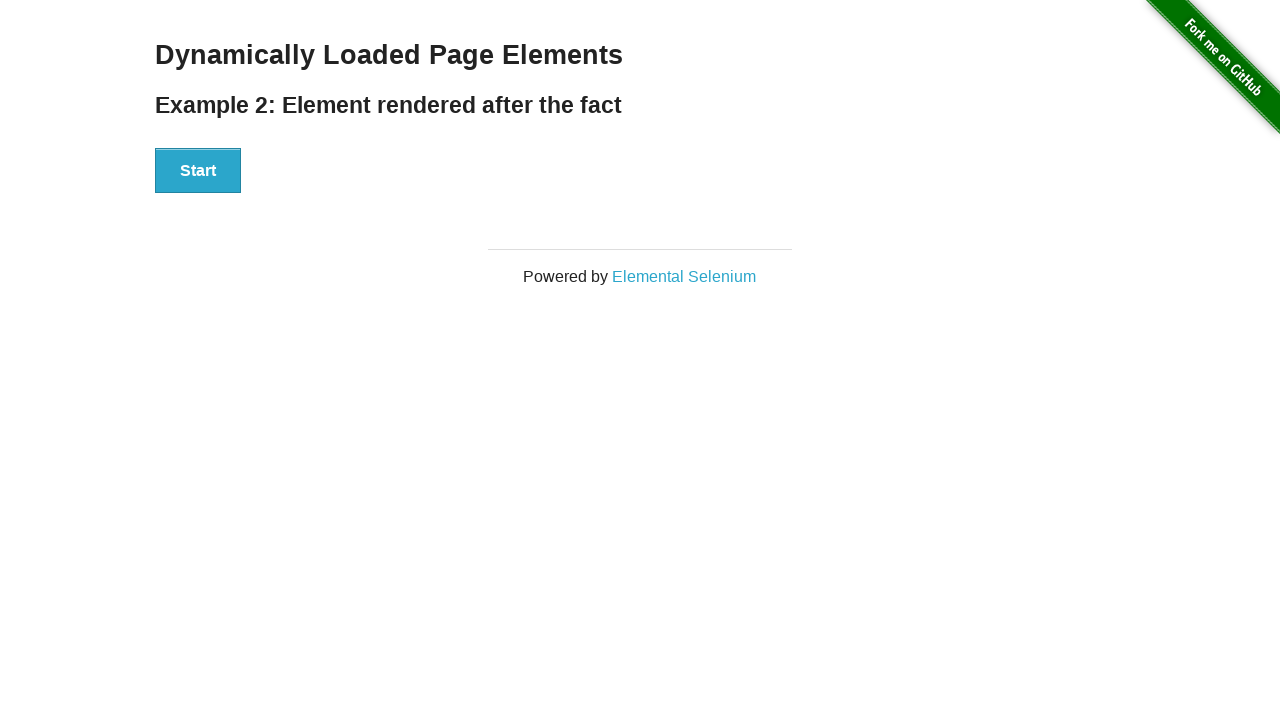

Clicked Start button at (198, 171) on xpath=//button[text()='Start']
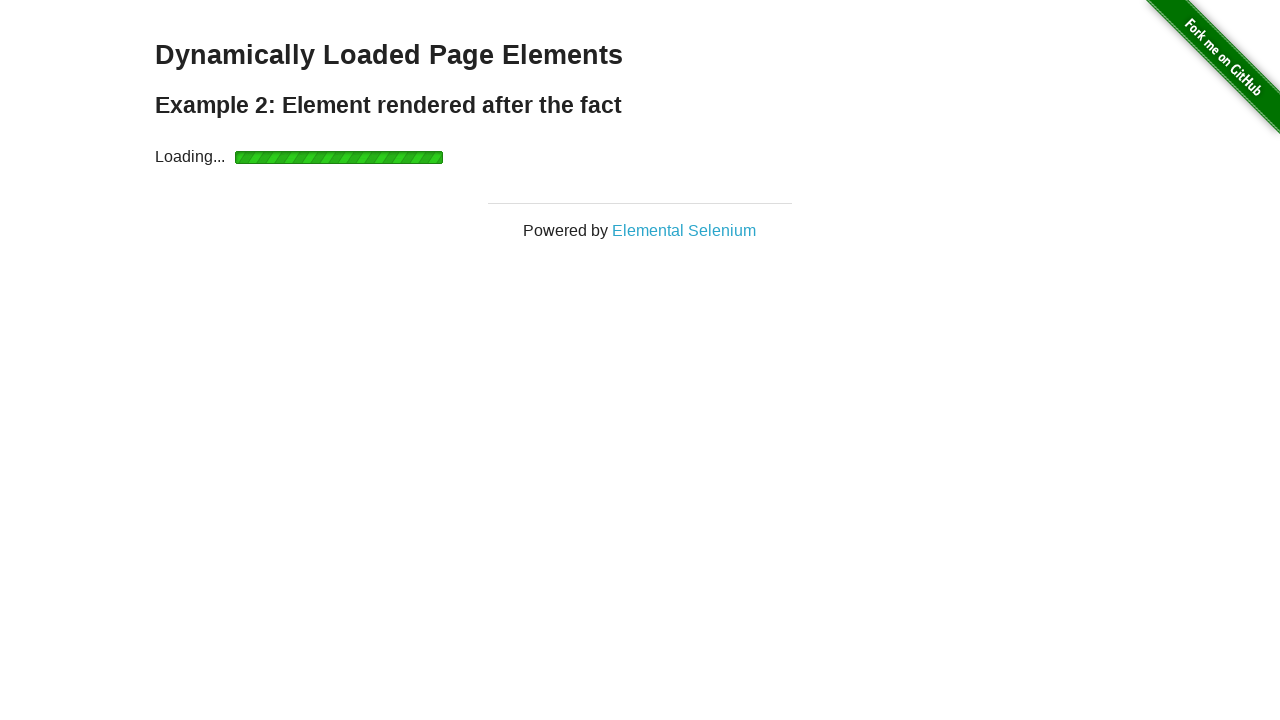

Waited for 'Hello World!' text to appear (implicit wait completed)
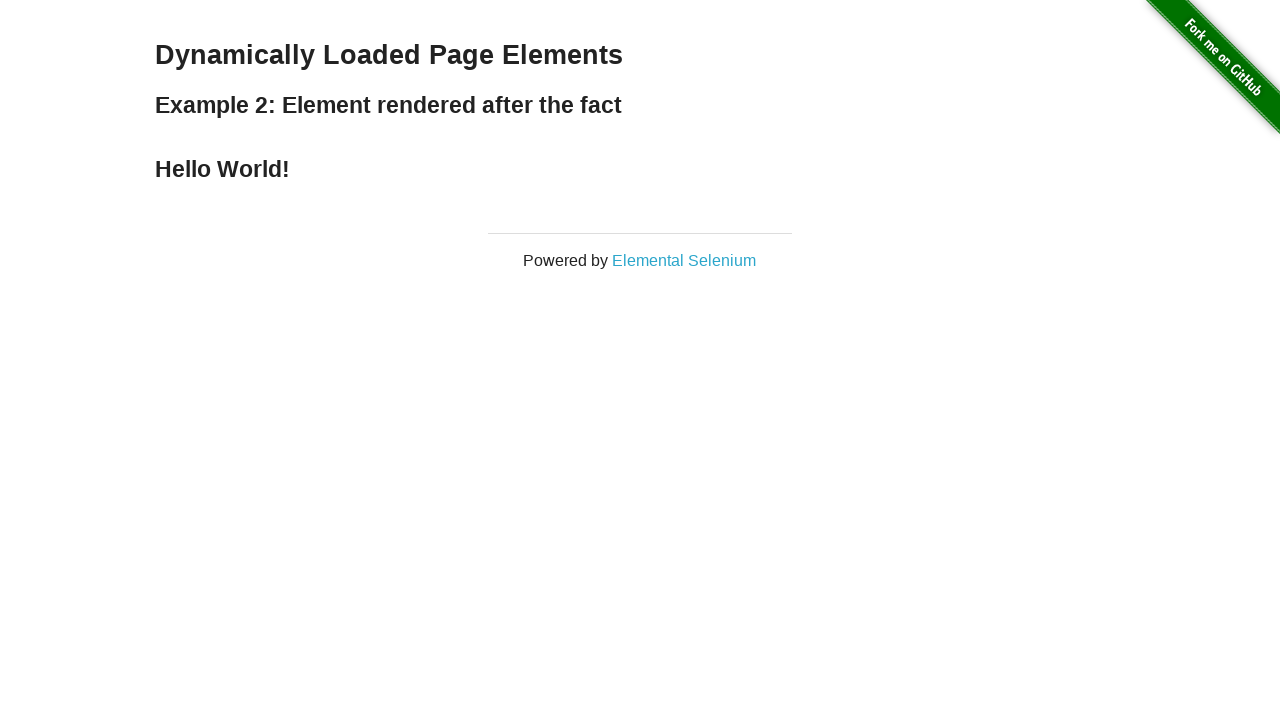

Verified 'Hello World!' text is visible
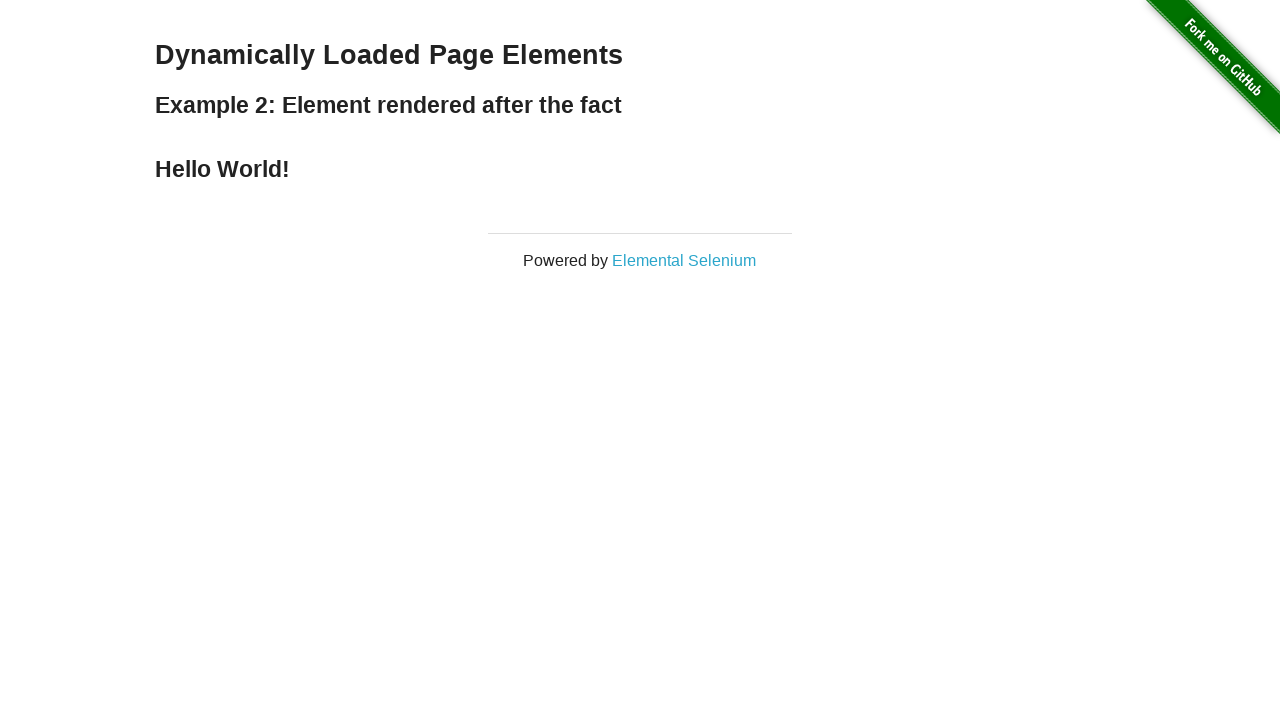

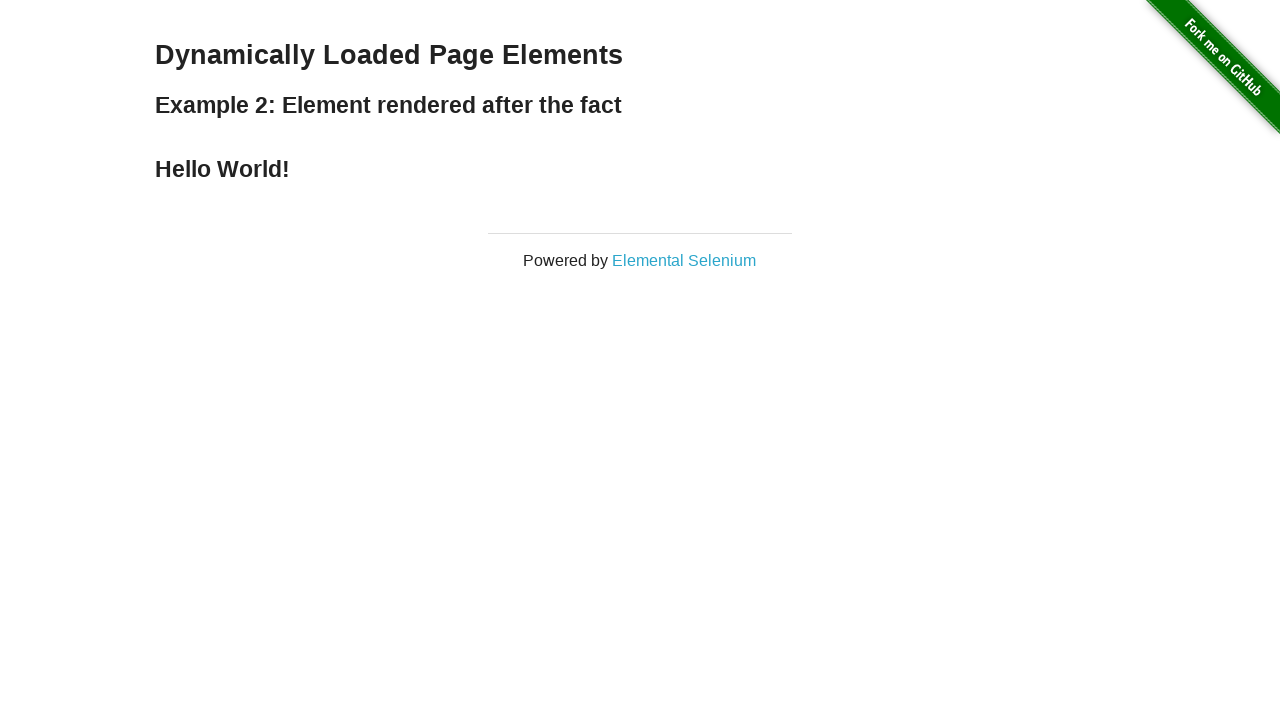